Tests a mortgage calculator by entering different purchase prices and start months in a loop, clicking to show advanced options, and calculating monthly payments for three different scenarios.

Starting URL: https://www.mlcalc.com

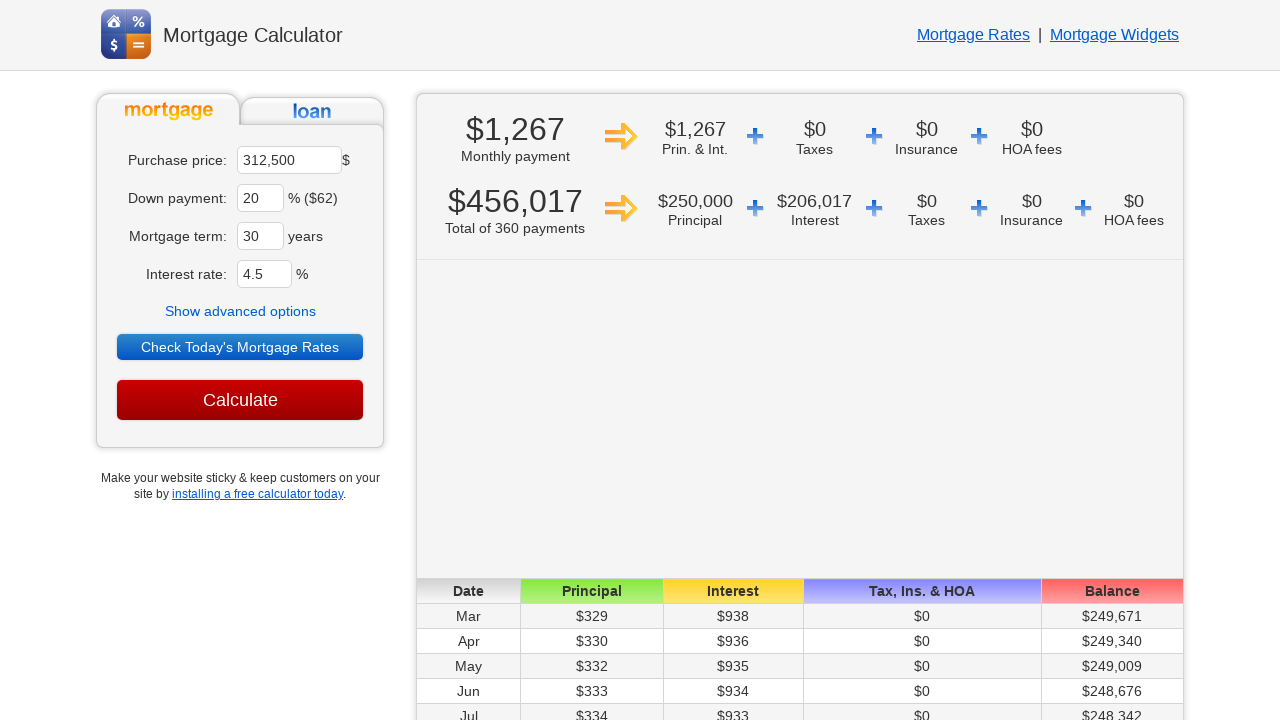

Cleared purchase price field on //*[@id='ma']
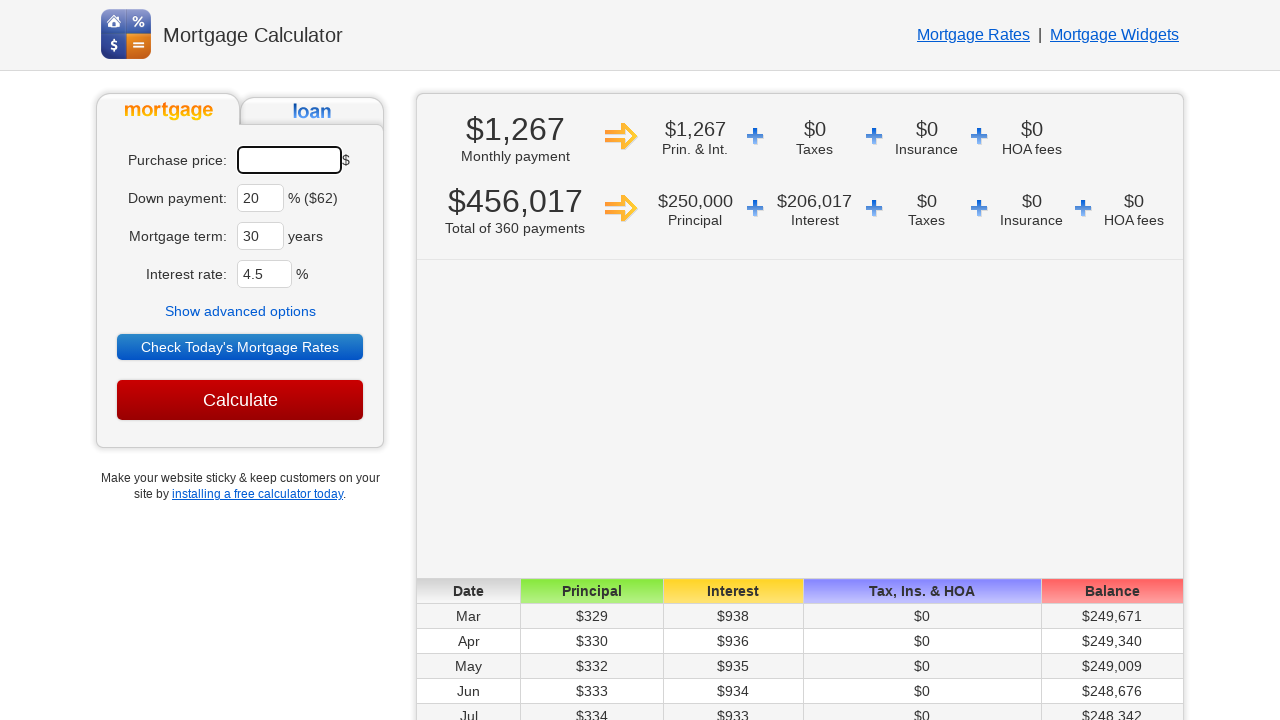

Entered purchase price: $450000 on #ma
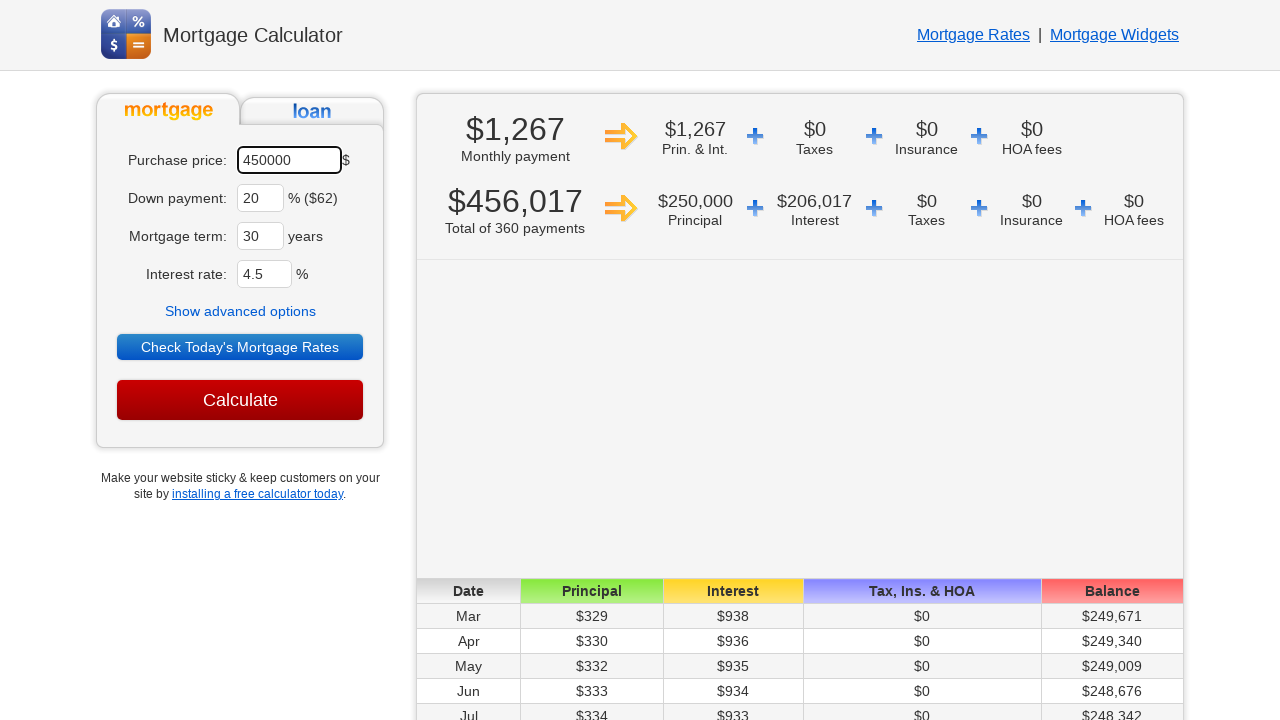

Clicked 'Show advanced options' at (240, 311) on text=Show advanced options
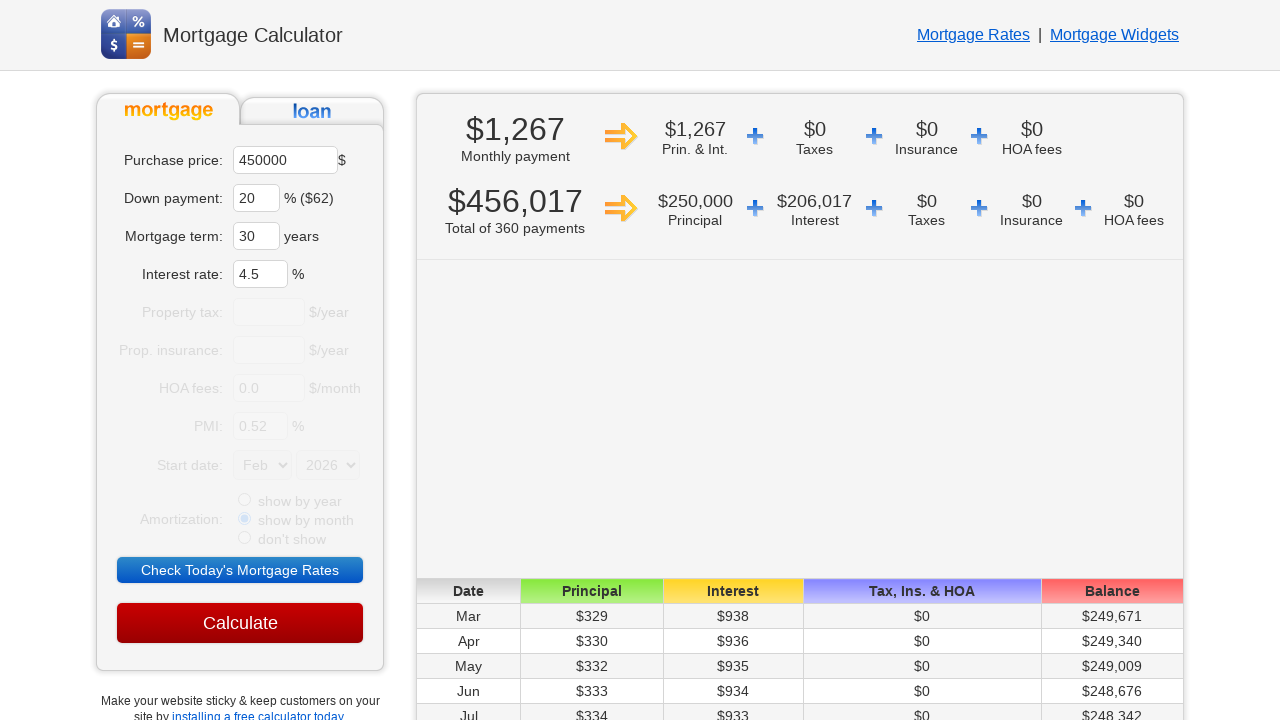

Selected start month: Jun on select[name='sm']
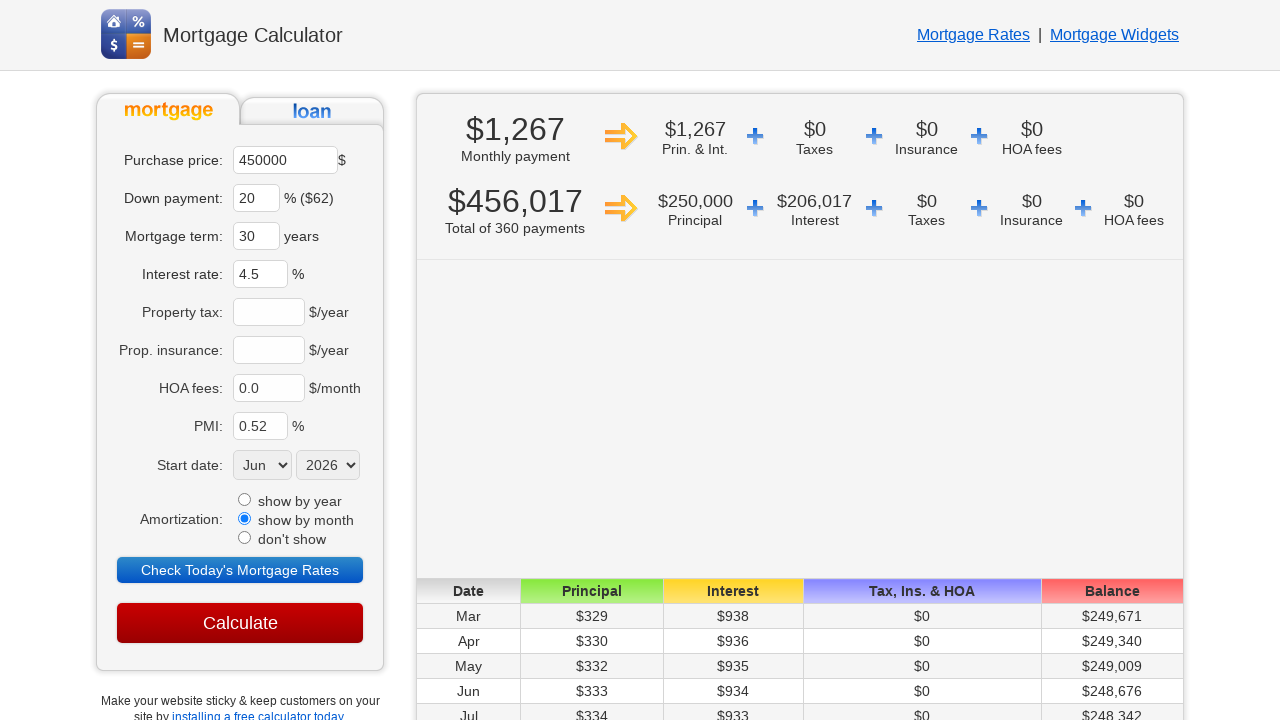

Clicked Calculate button at (240, 623) on input[value='Calculate']
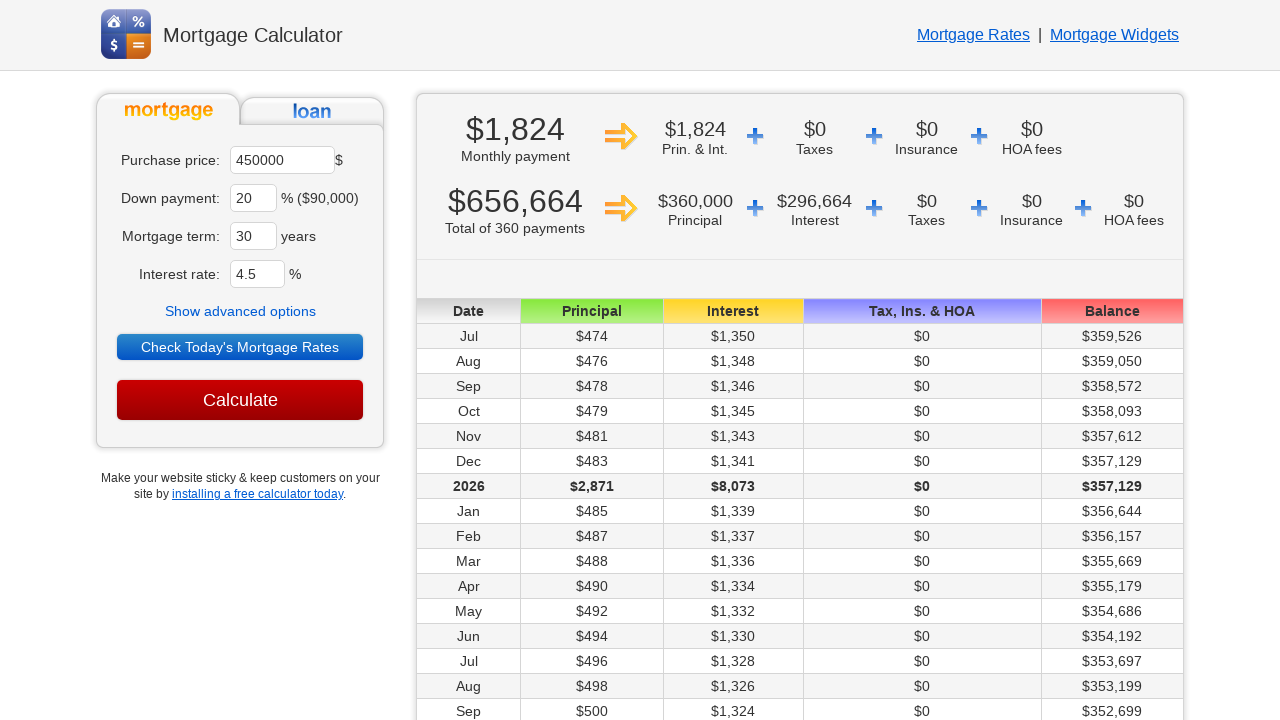

First calculation results loaded
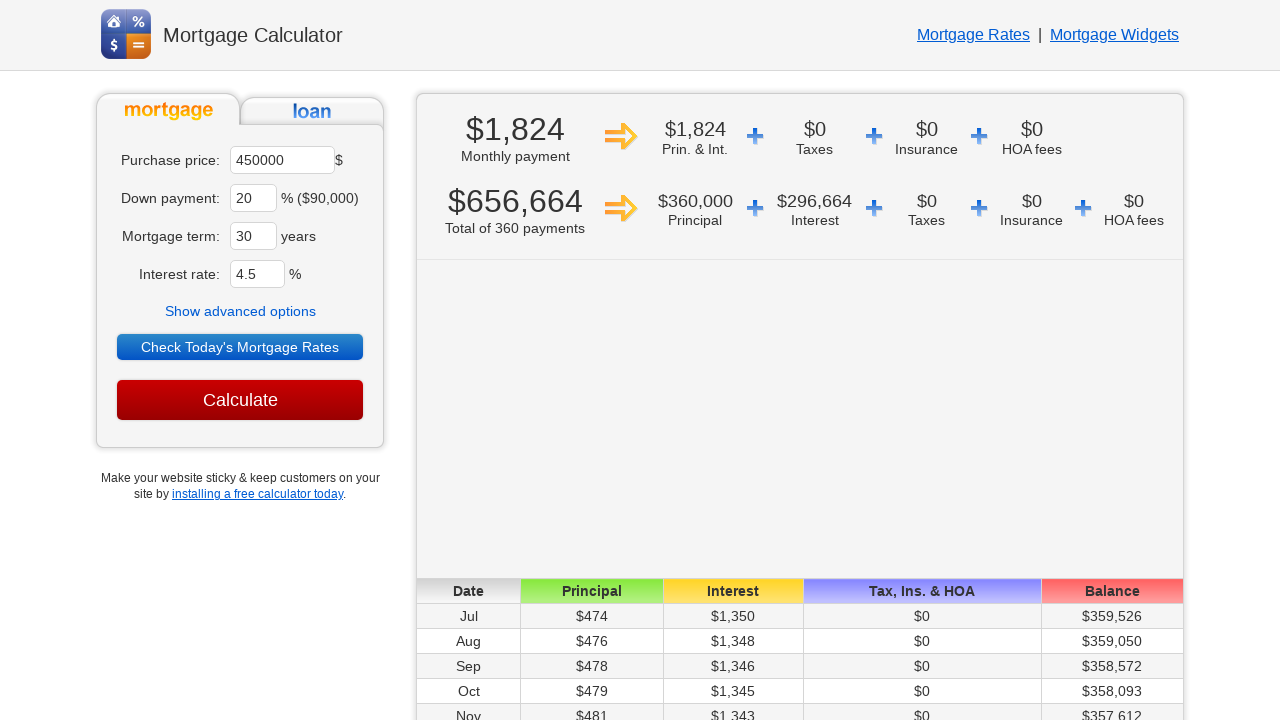

Navigated back to mortgage calculator for second iteration
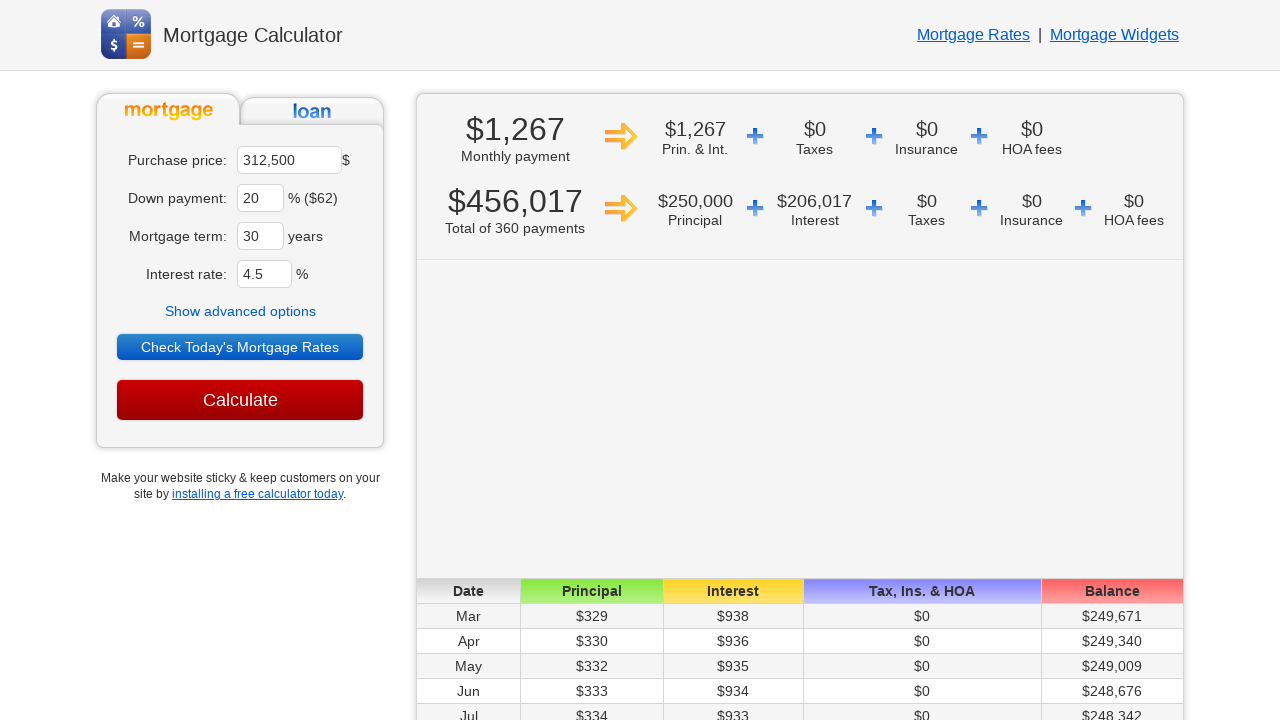

Cleared purchase price field for second iteration on #ma
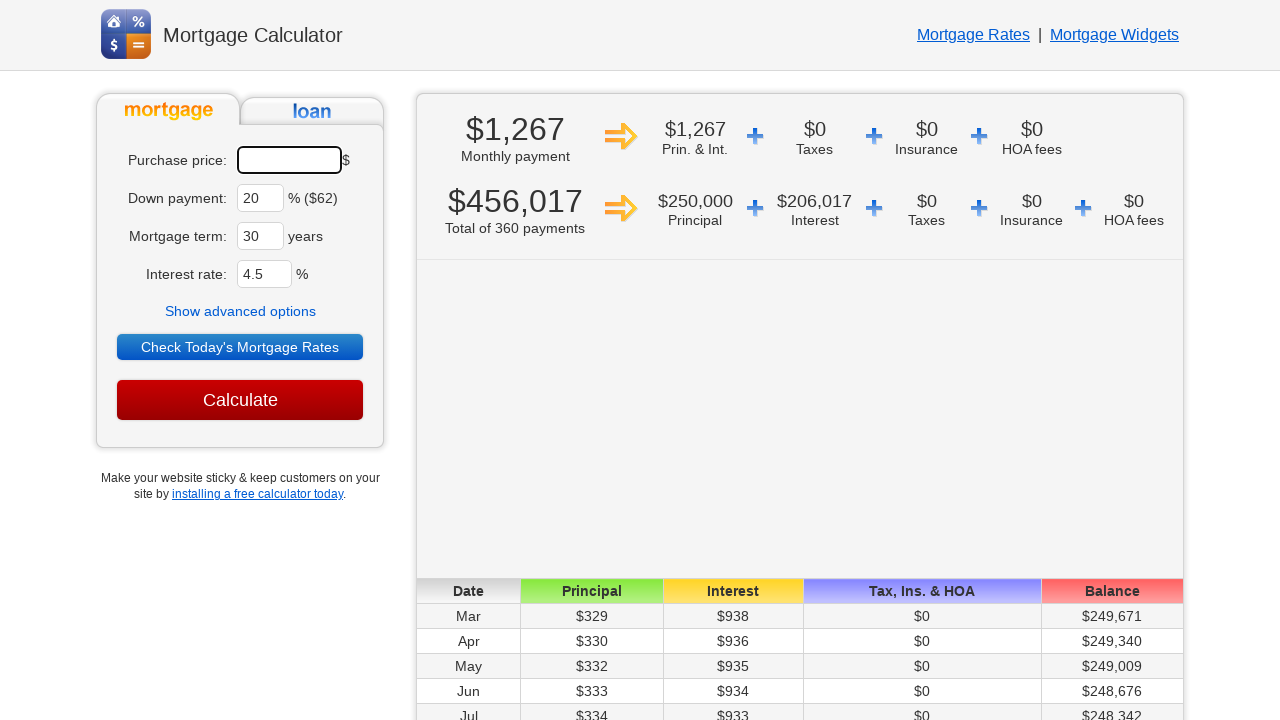

Entered purchase price: $500000 on #ma
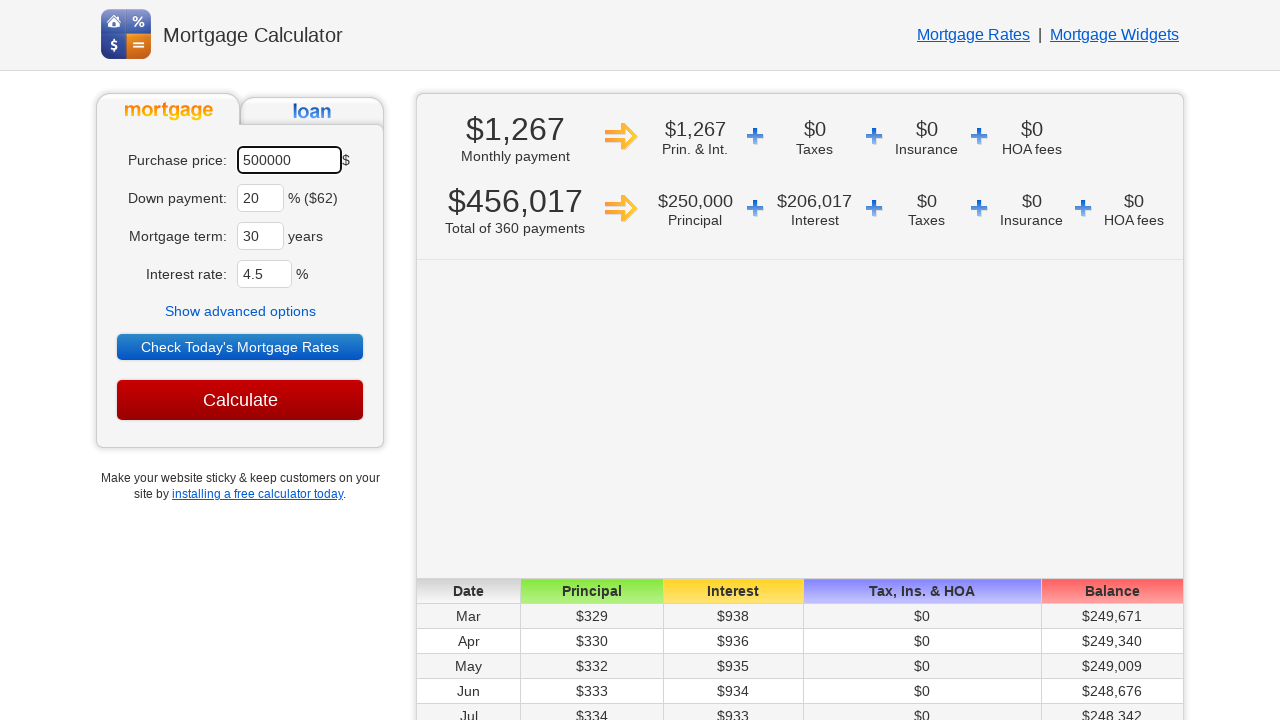

Clicked 'Show advanced options' for second iteration at (240, 311) on text=Show advanced options
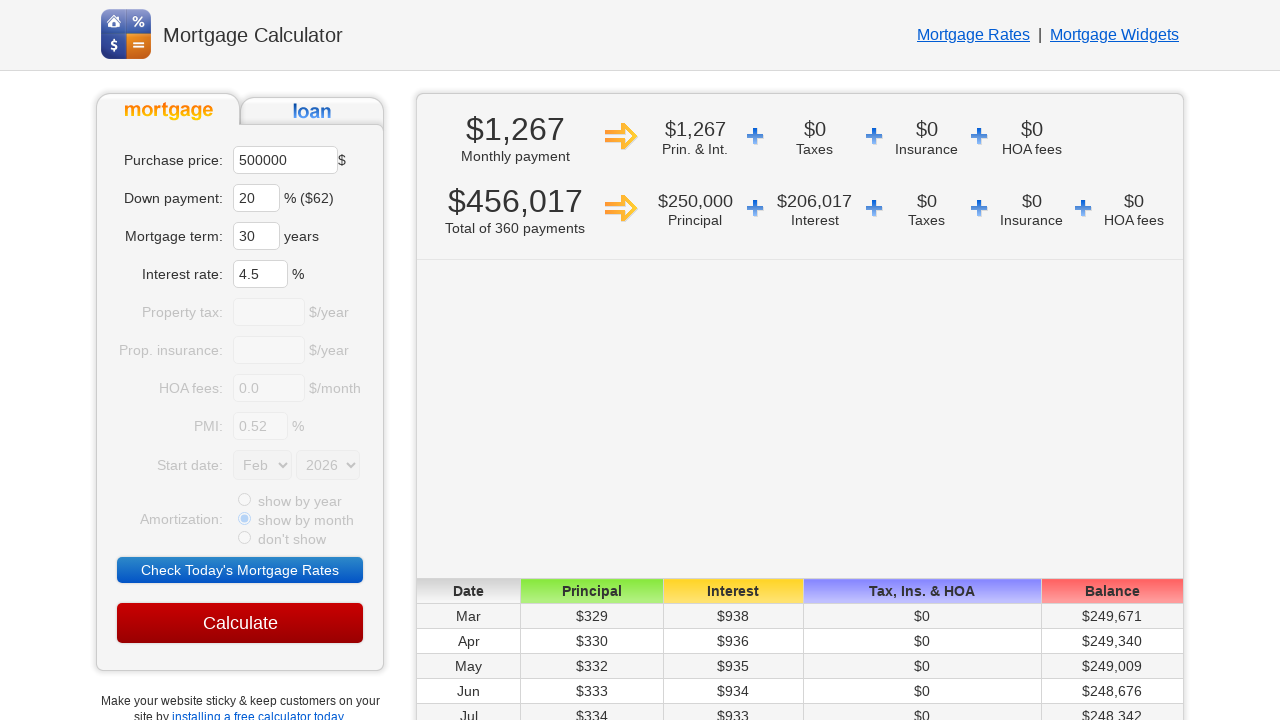

Selected start month: Jul on select[name='sm']
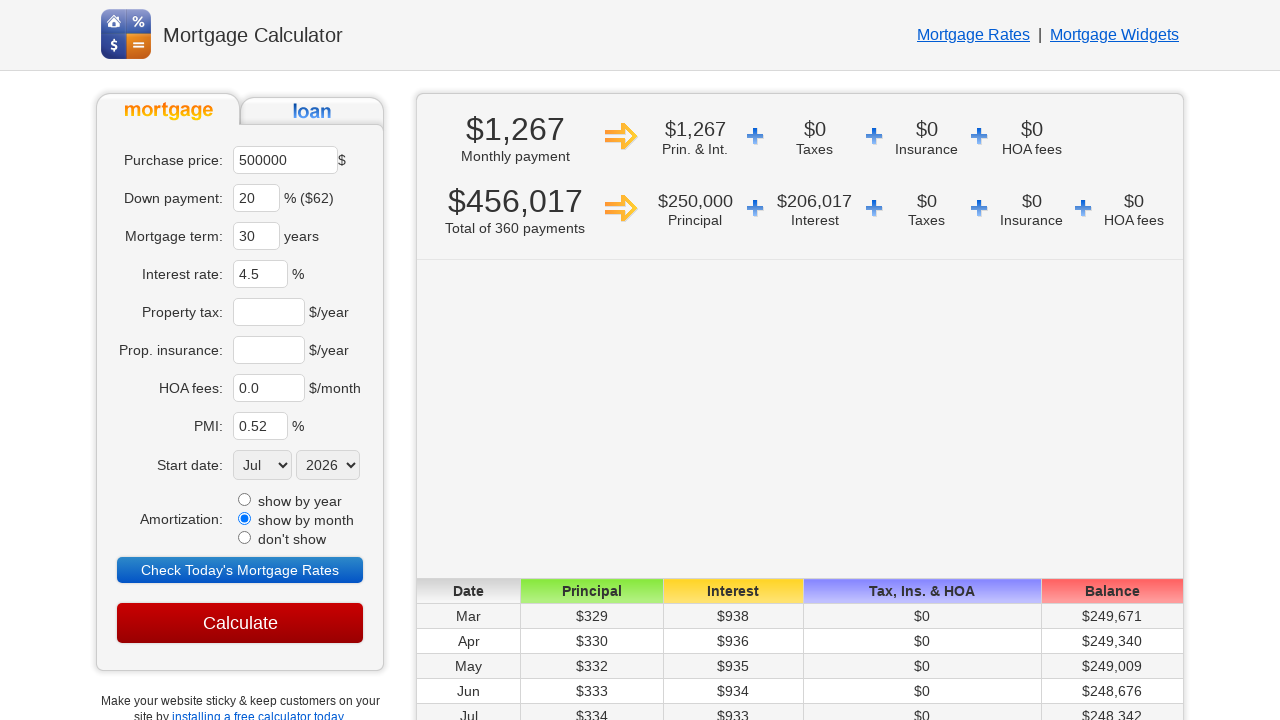

Clicked Calculate button for second iteration at (240, 623) on input[value='Calculate']
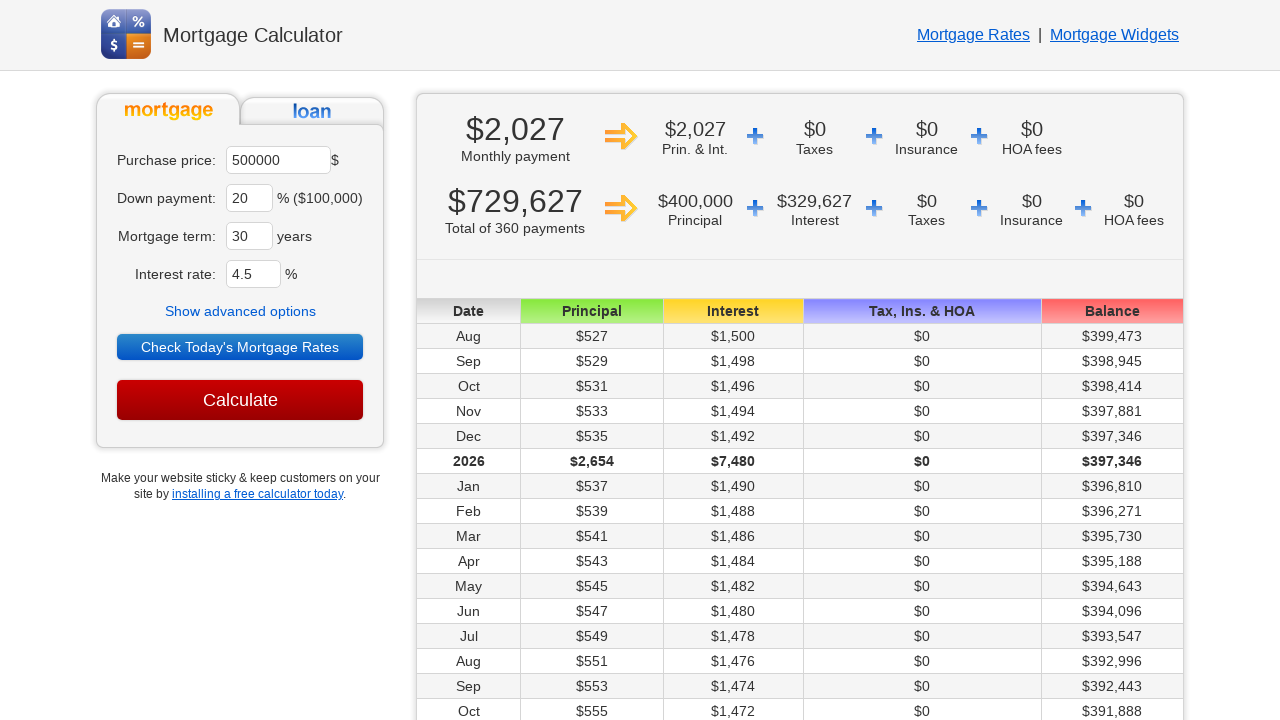

Second calculation results loaded
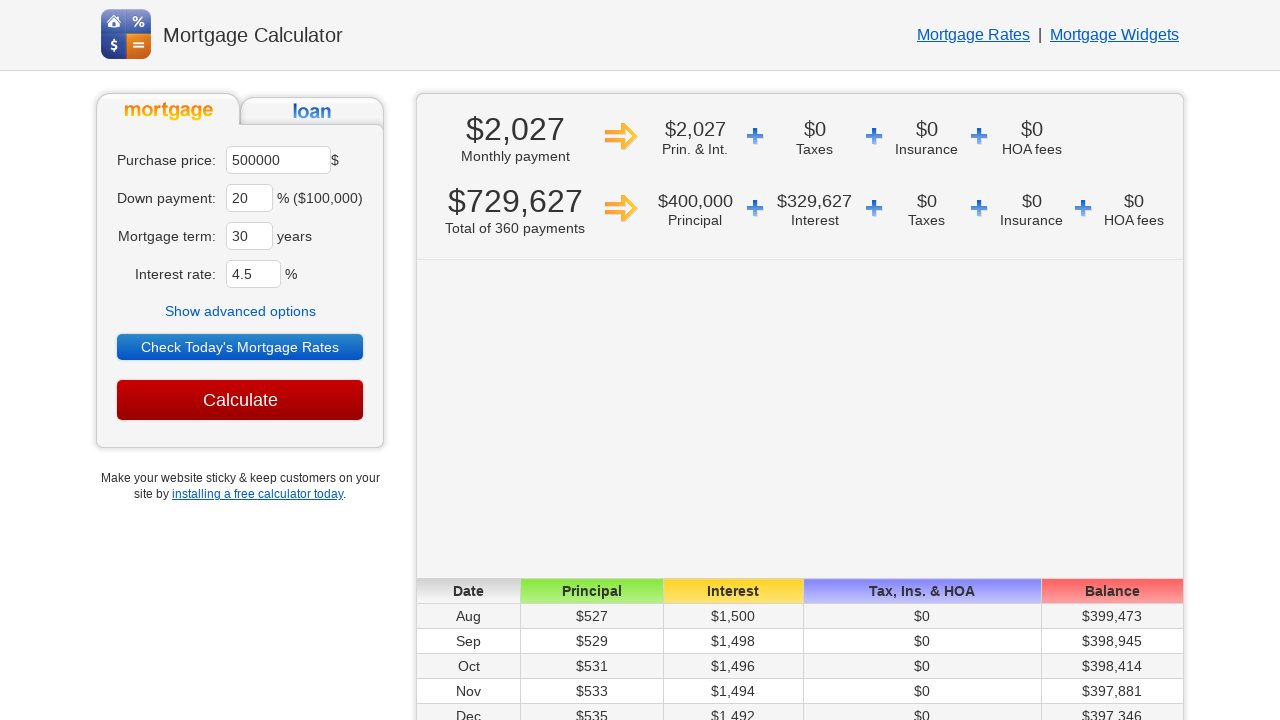

Navigated back to mortgage calculator for third iteration
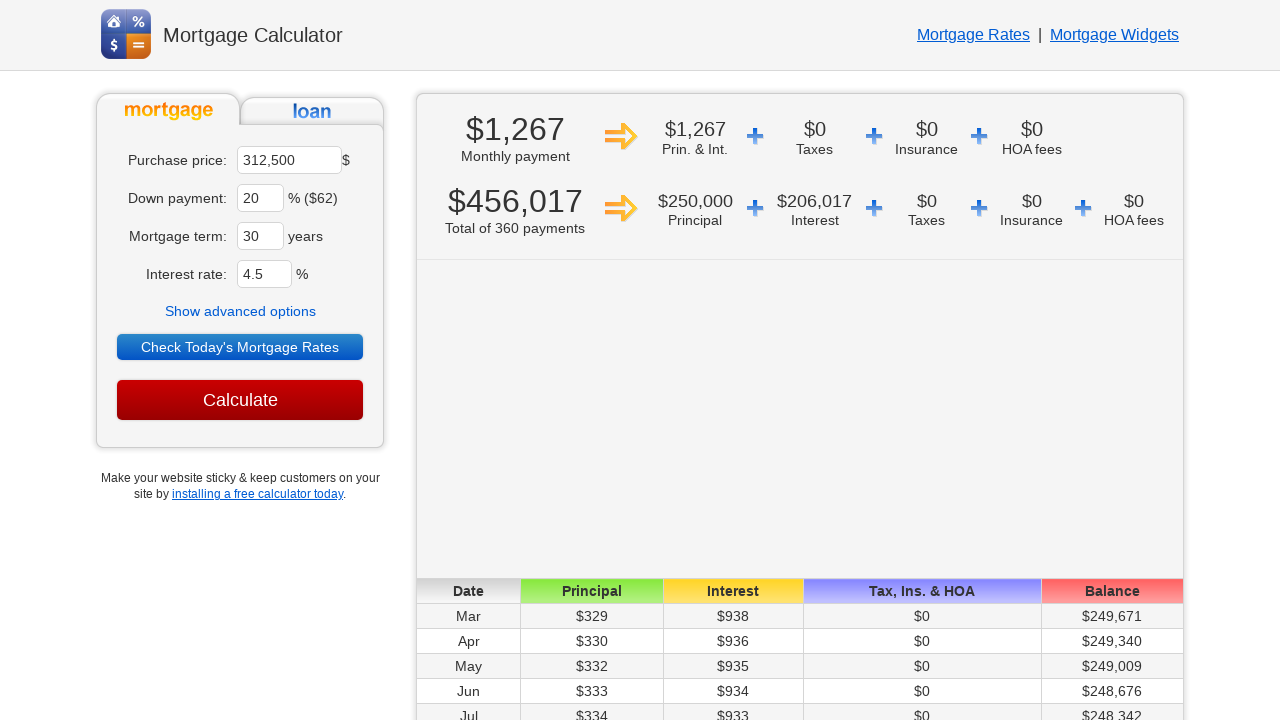

Cleared purchase price field for third iteration on #ma
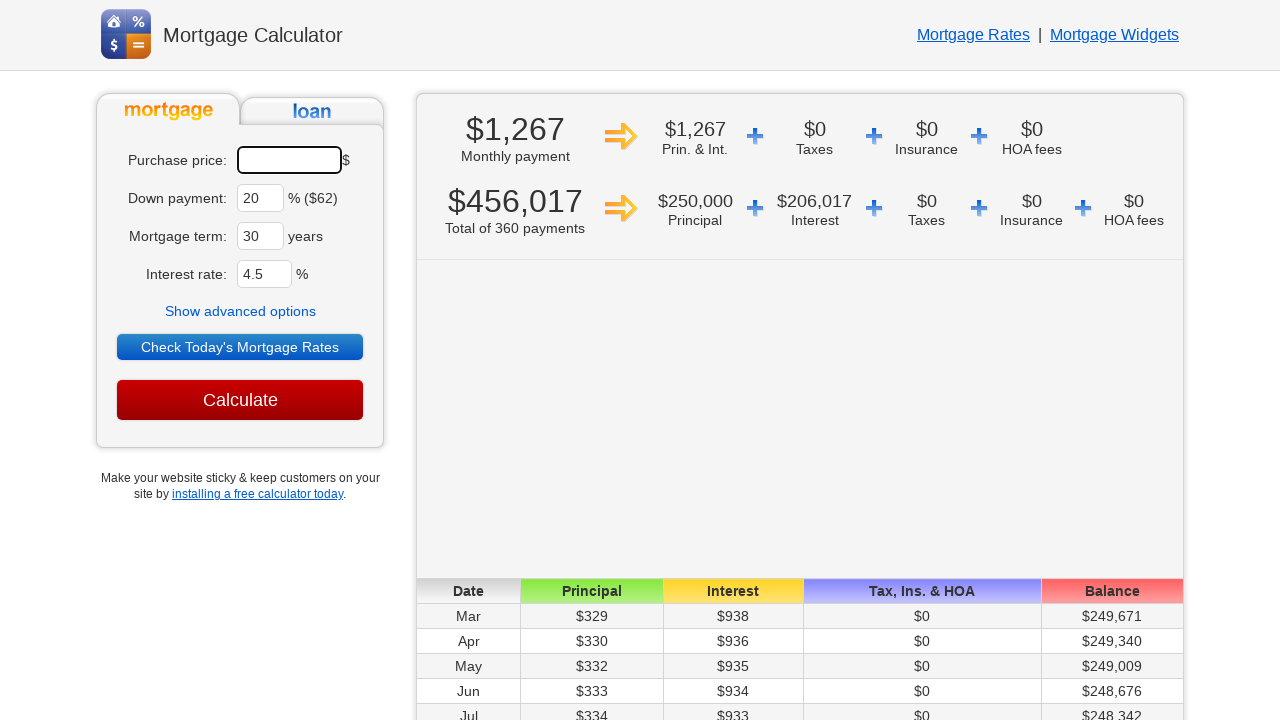

Entered purchase price: $550000 on #ma
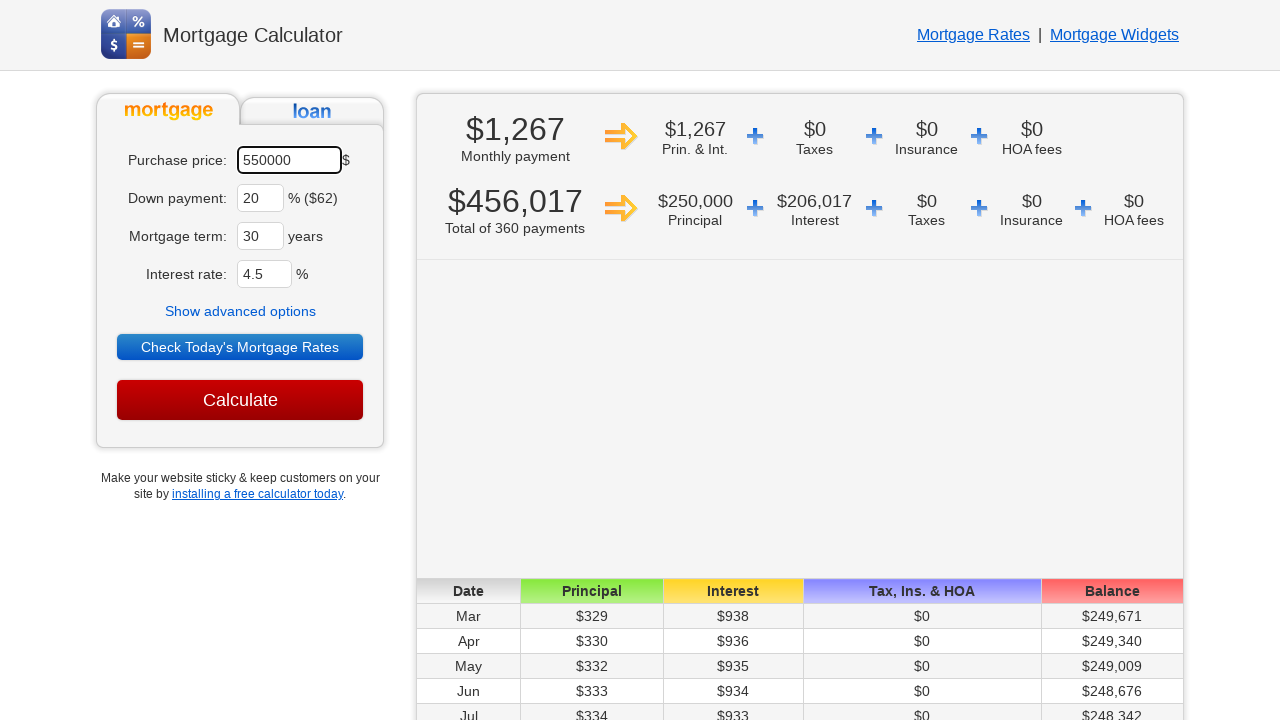

Clicked 'Show advanced options' for third iteration at (240, 311) on text=Show advanced options
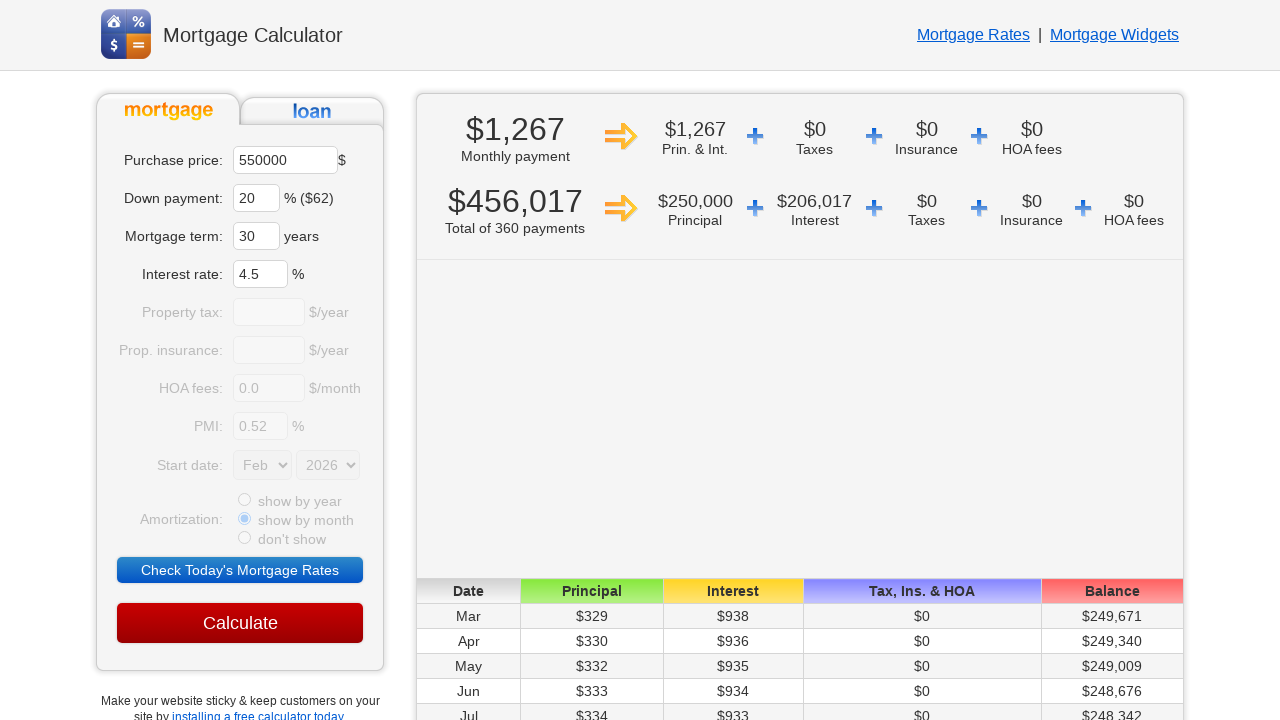

Selected start month: Aug on select[name='sm']
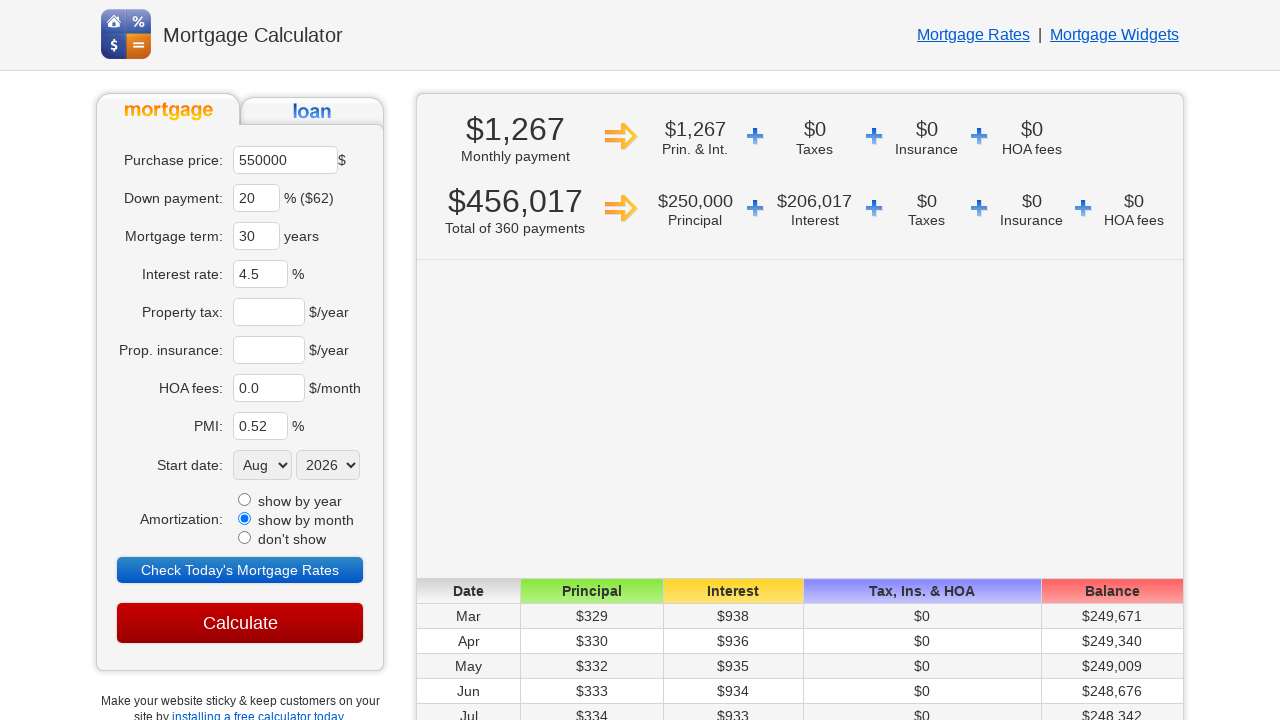

Clicked Calculate button for third iteration at (240, 623) on input[value='Calculate']
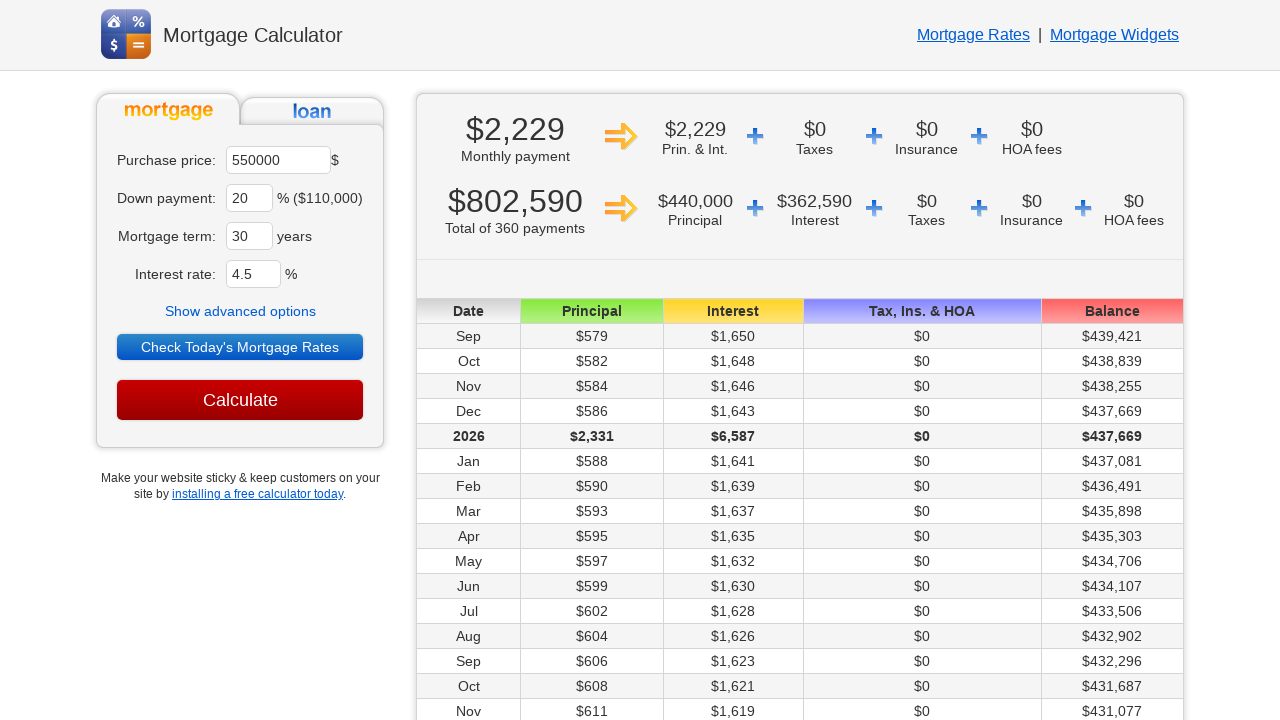

Third calculation results loaded
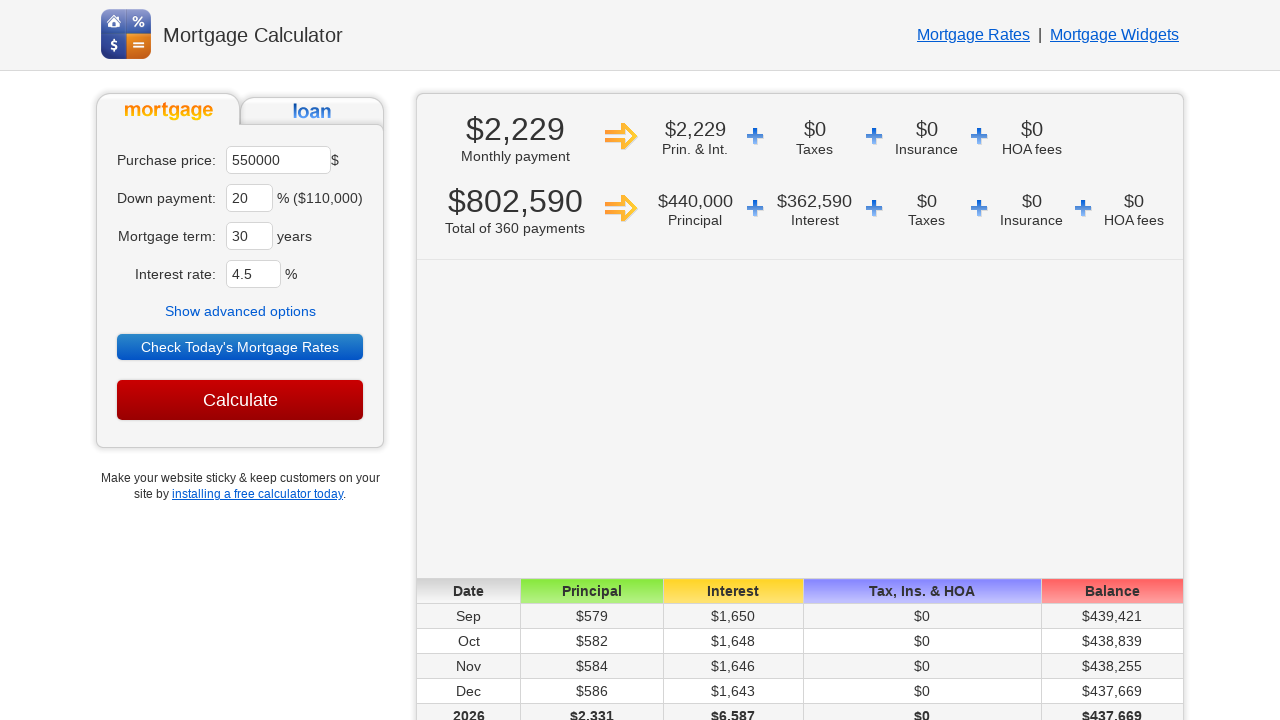

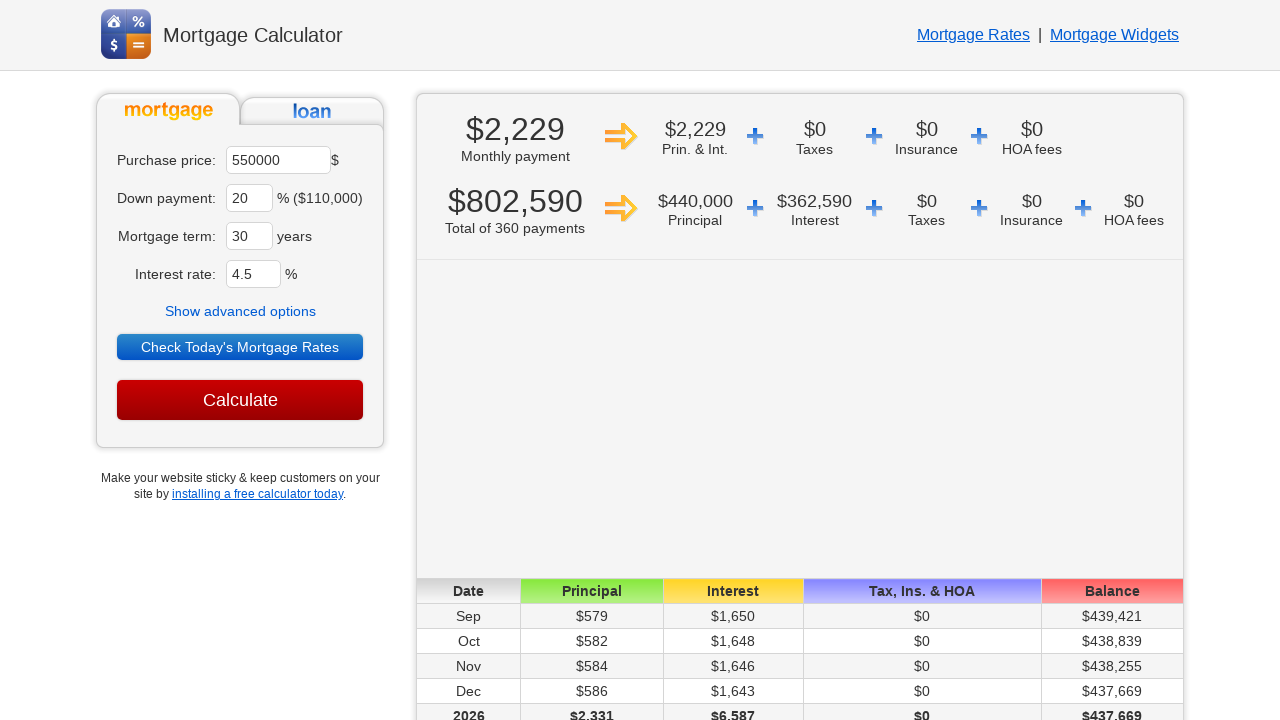